Tests keyboard shortcuts functionality (Ctrl+A, Ctrl+C, Ctrl+V) on a registration form by typing text in the first name field, selecting and copying it, then pasting into the last name field.

Starting URL: https://www.grotechminds.com/registration

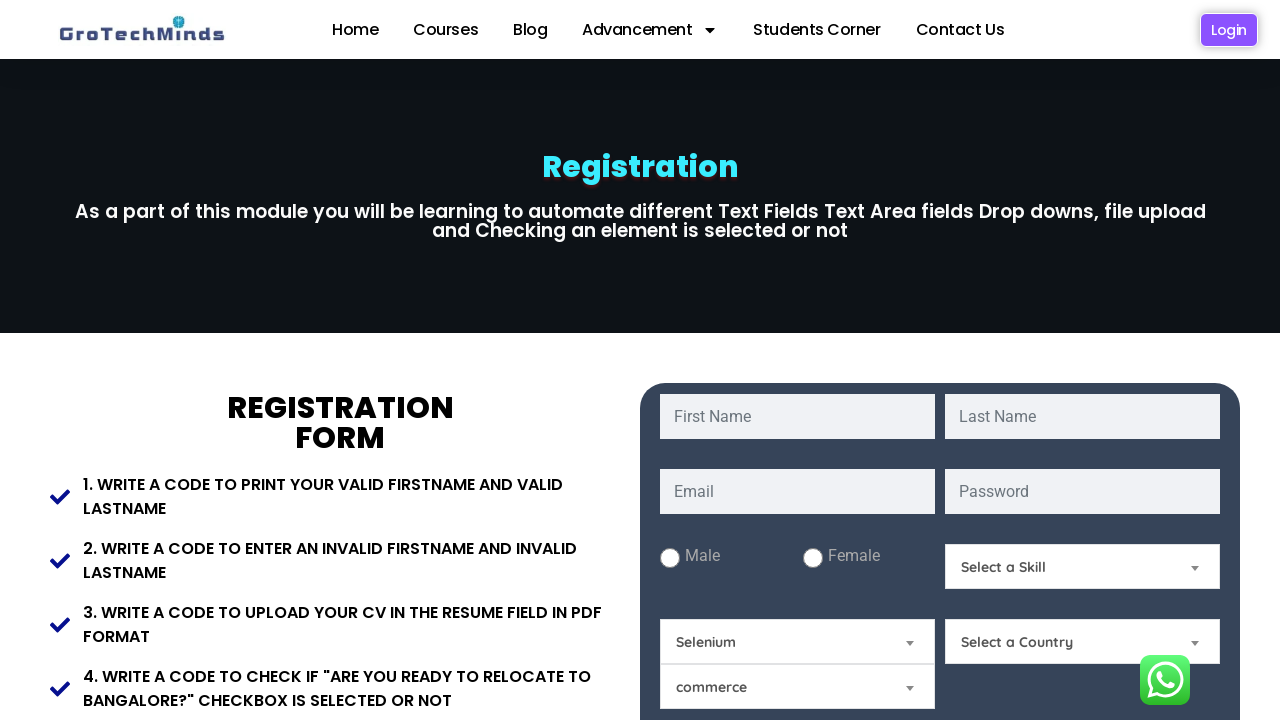

Filled first name field with 'Manis' on #fname
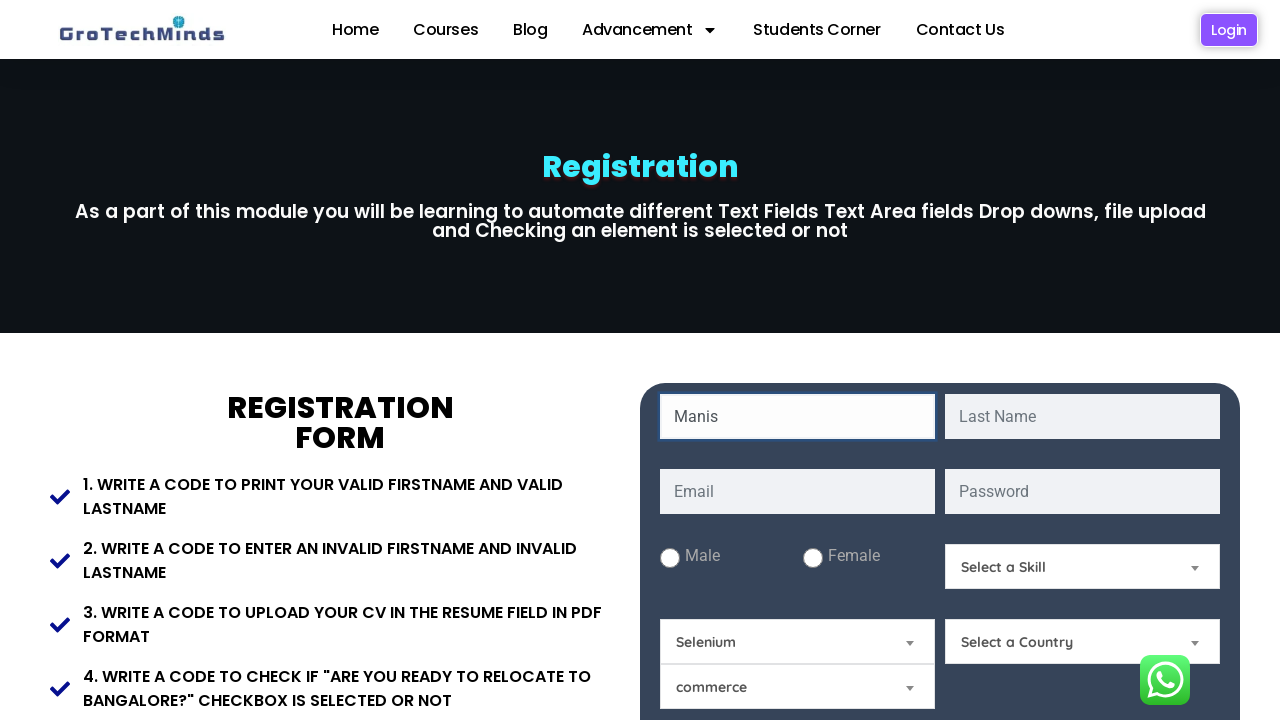

Selected all text in first name field using Ctrl+A on #fname
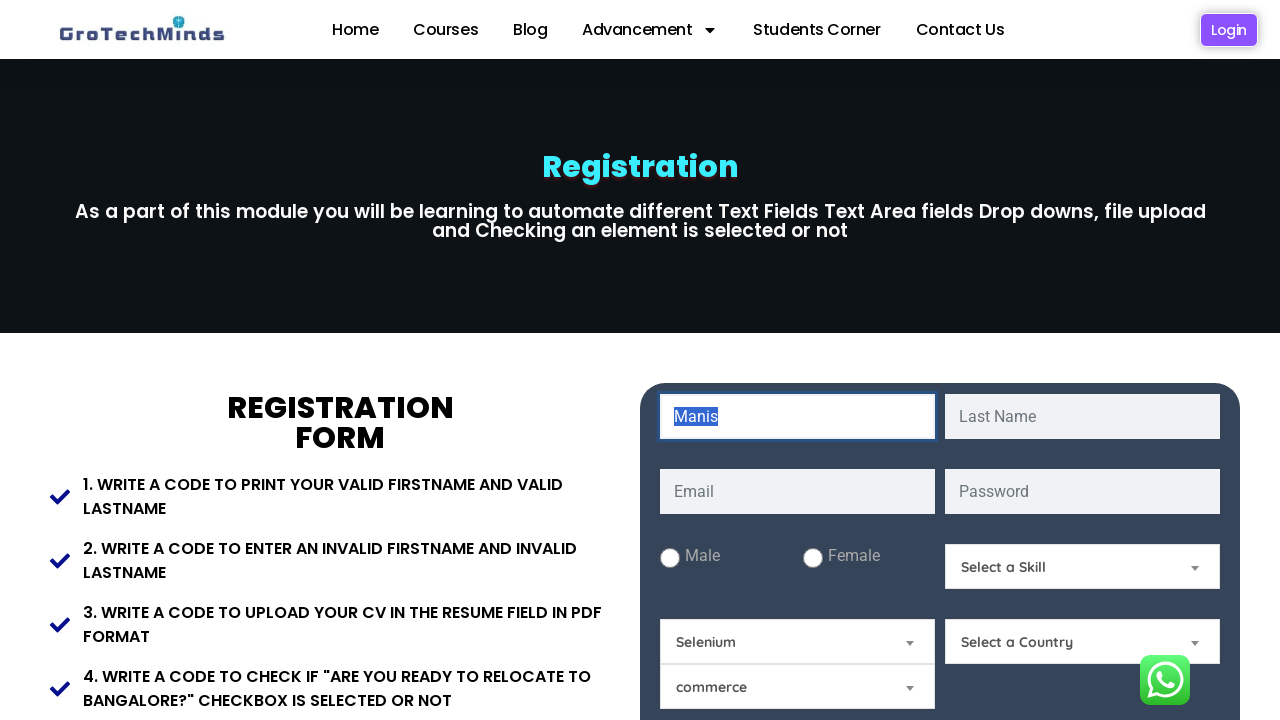

Copied selected text from first name field using Ctrl+C on #fname
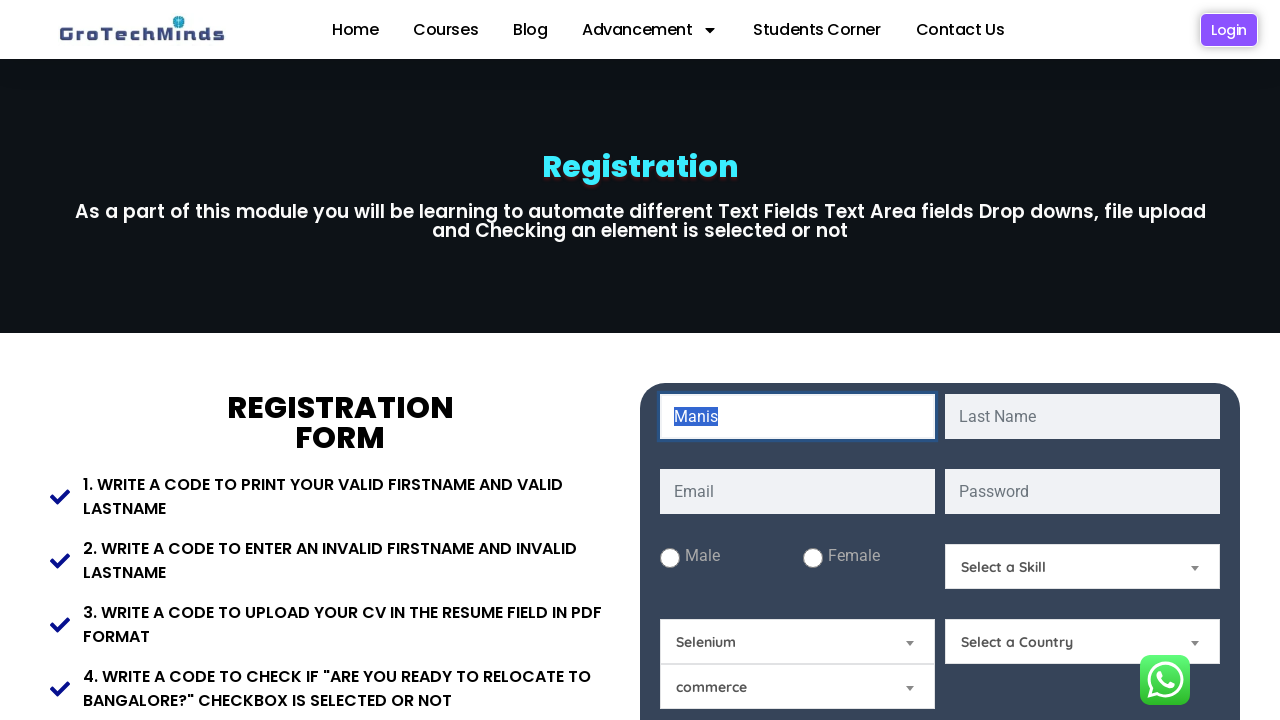

Focused on last name field on #lname
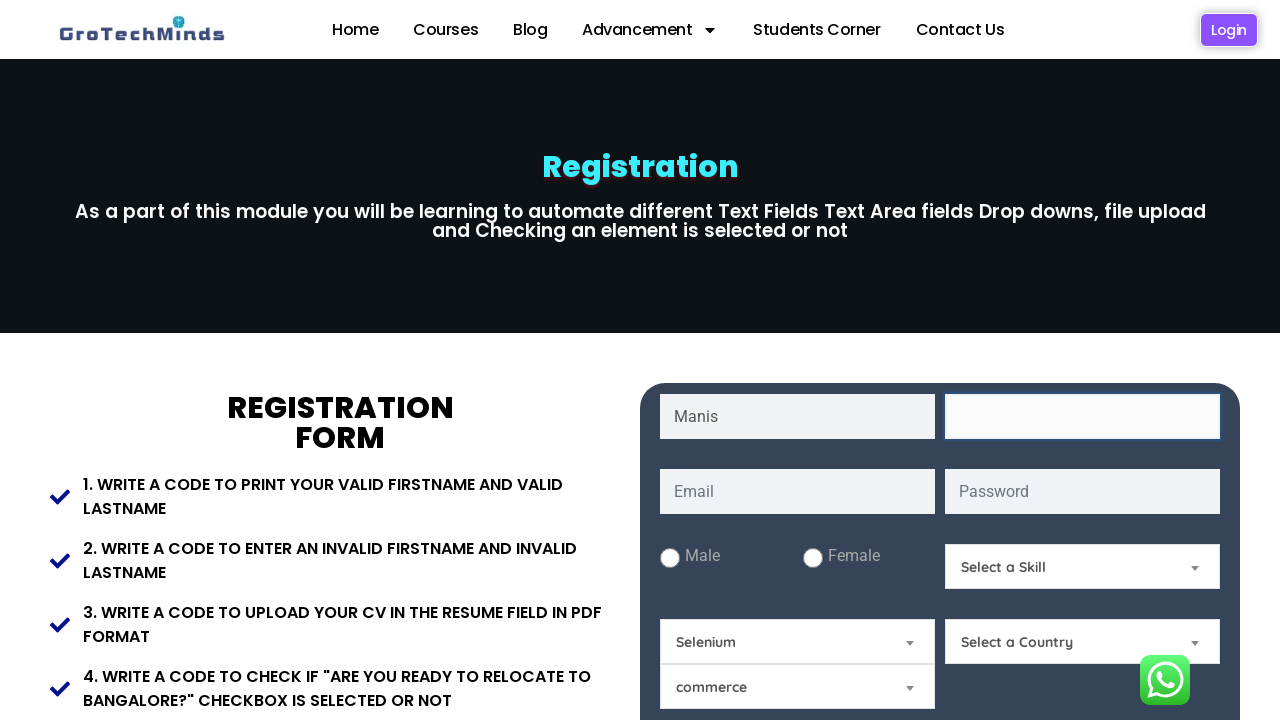

Pasted text into last name field using Ctrl+V on #lname
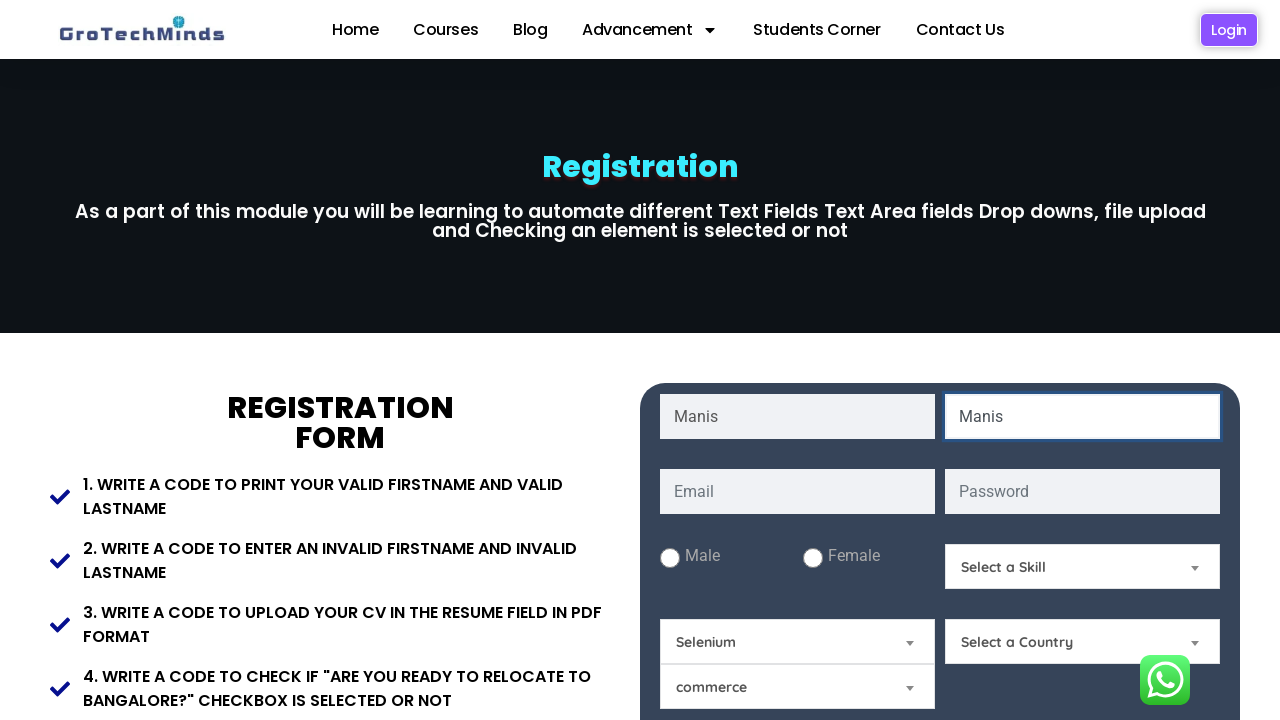

Waited 1 second to view the pasted result
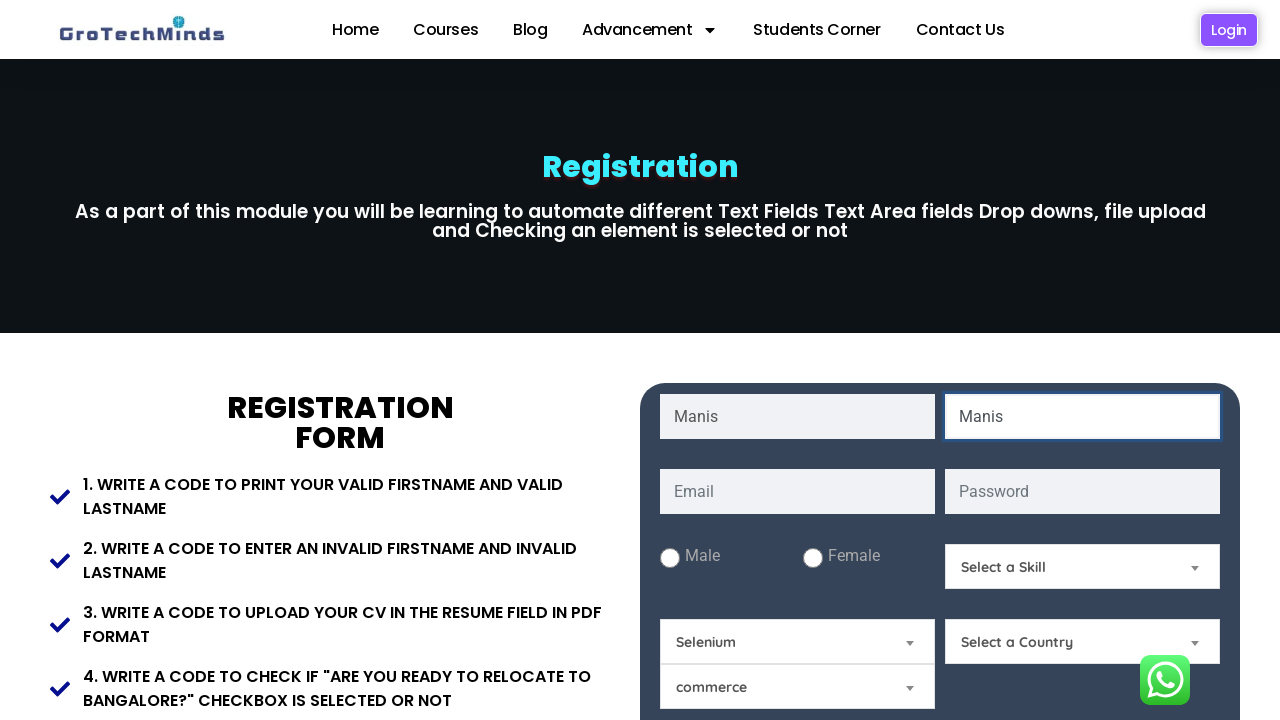

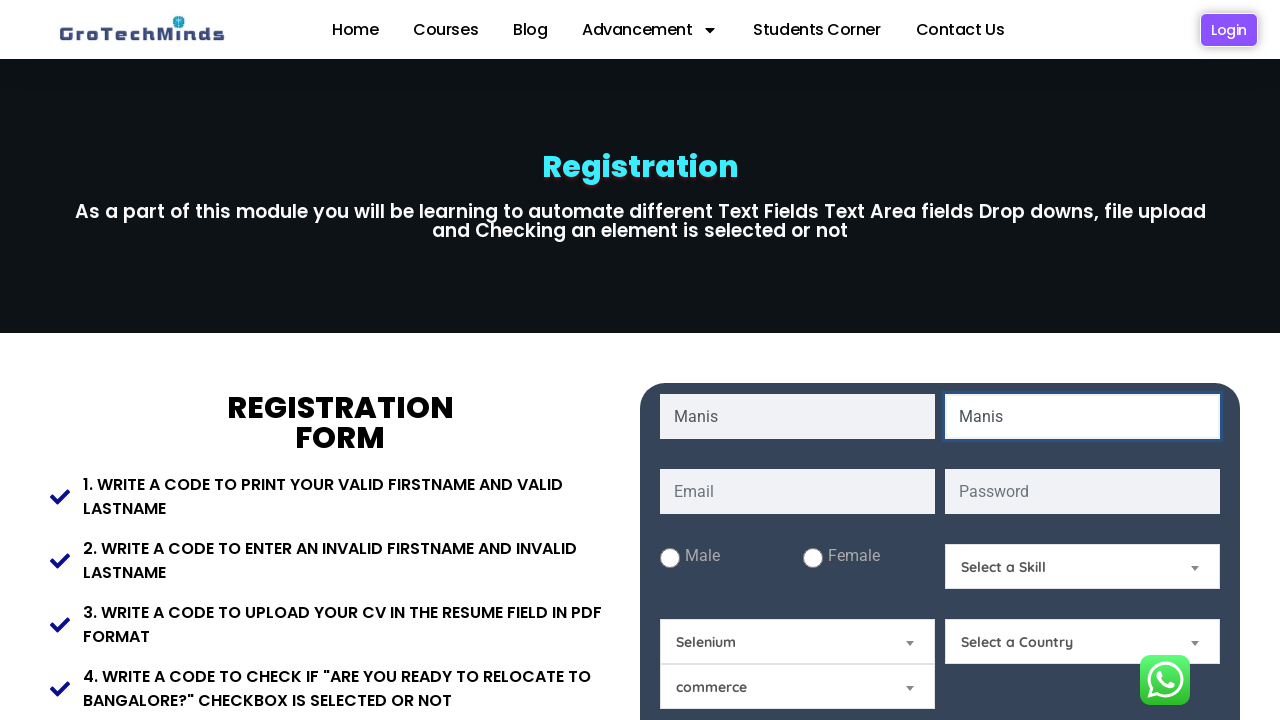